Tests the About dropdown menu by clicking it and verifying the first item text is "About Selenium"

Starting URL: https://www.selenium.dev/

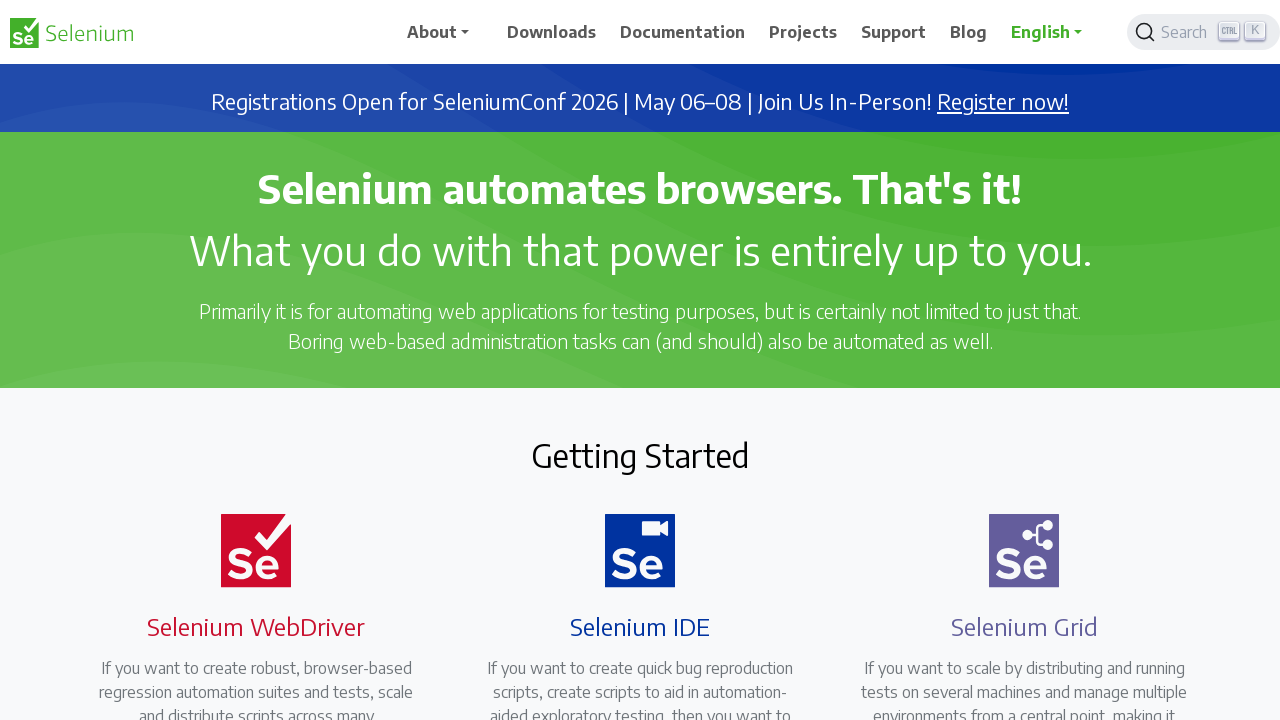

Clicked the About dropdown menu button at (445, 32) on xpath=//a[@id='navbarDropdown']
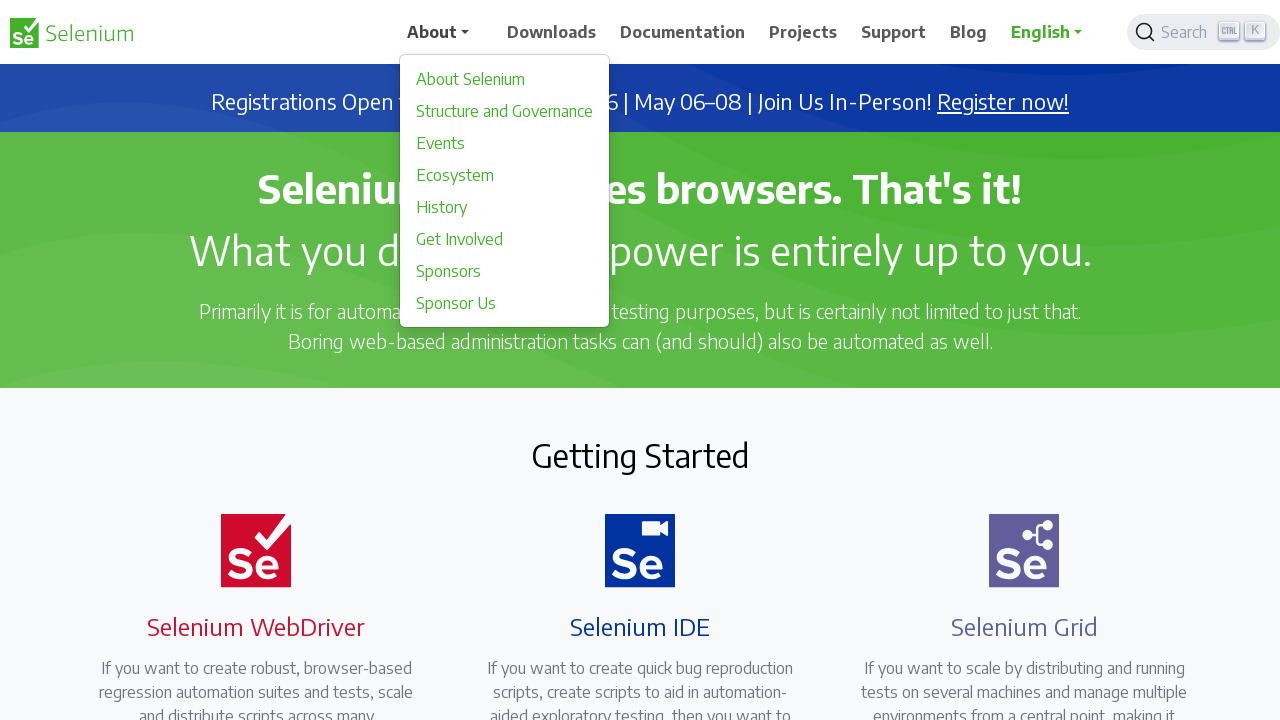

Dropdown menu appeared with items visible
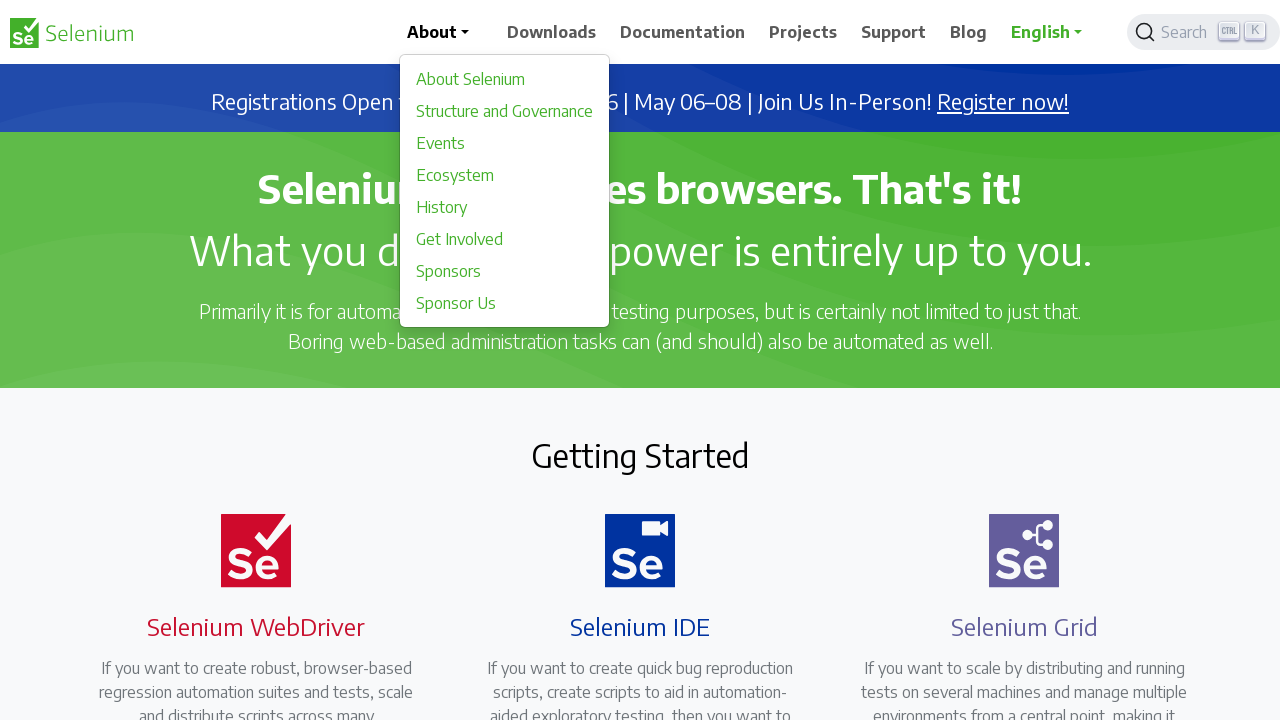

Verified first dropdown item text is 'About Selenium'
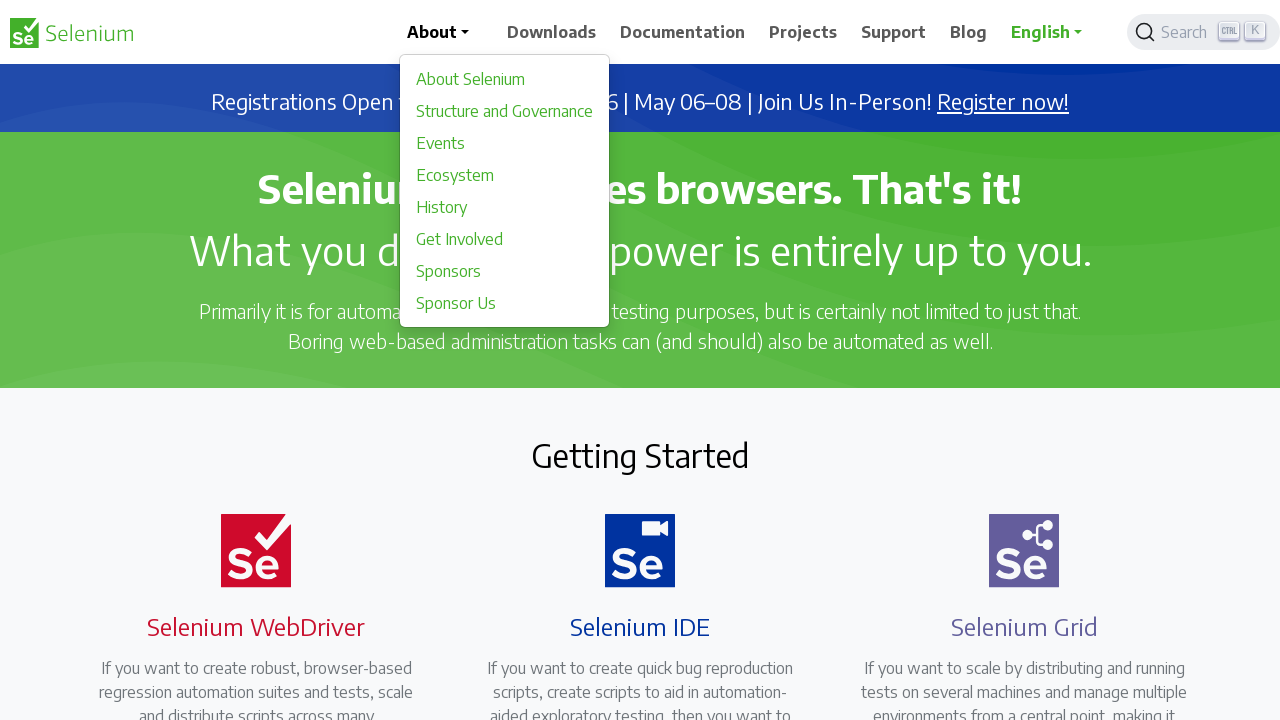

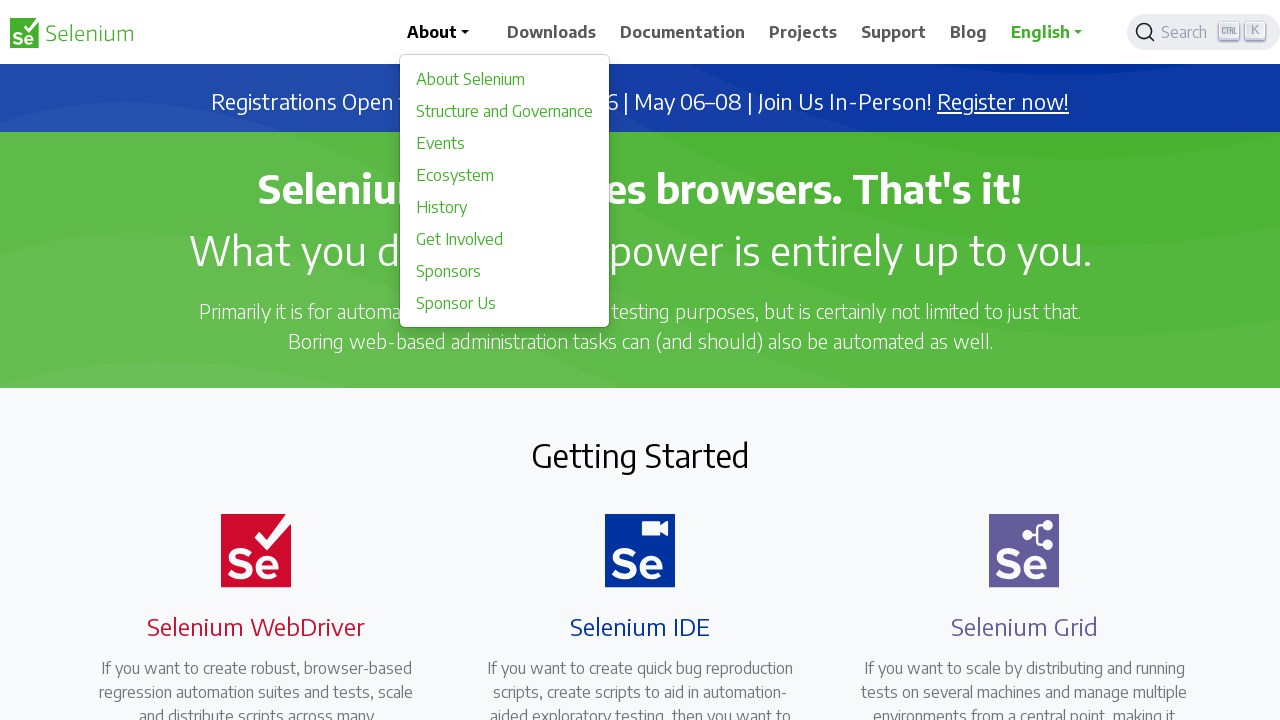